Tests interaction with elements inside an iframe by switching to the frame and entering text

Starting URL: https://demo.automationtesting.in/Frames.html

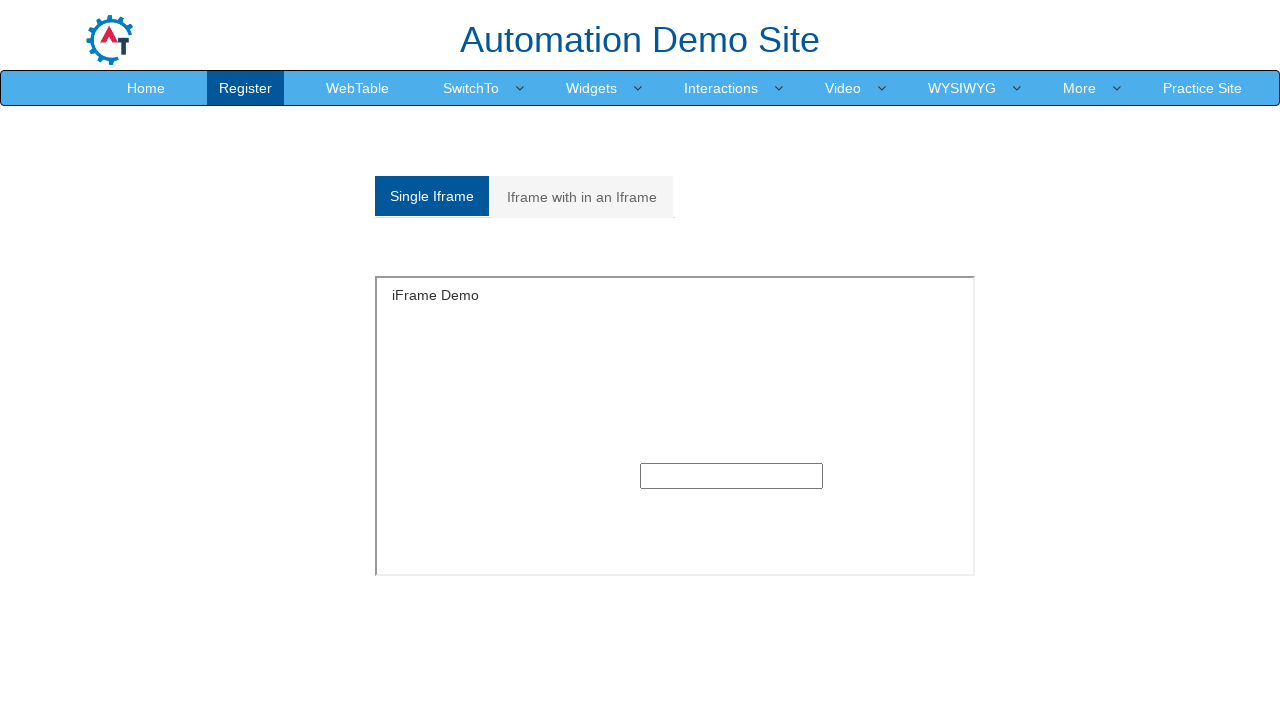

Navigated to iframe interaction demo page
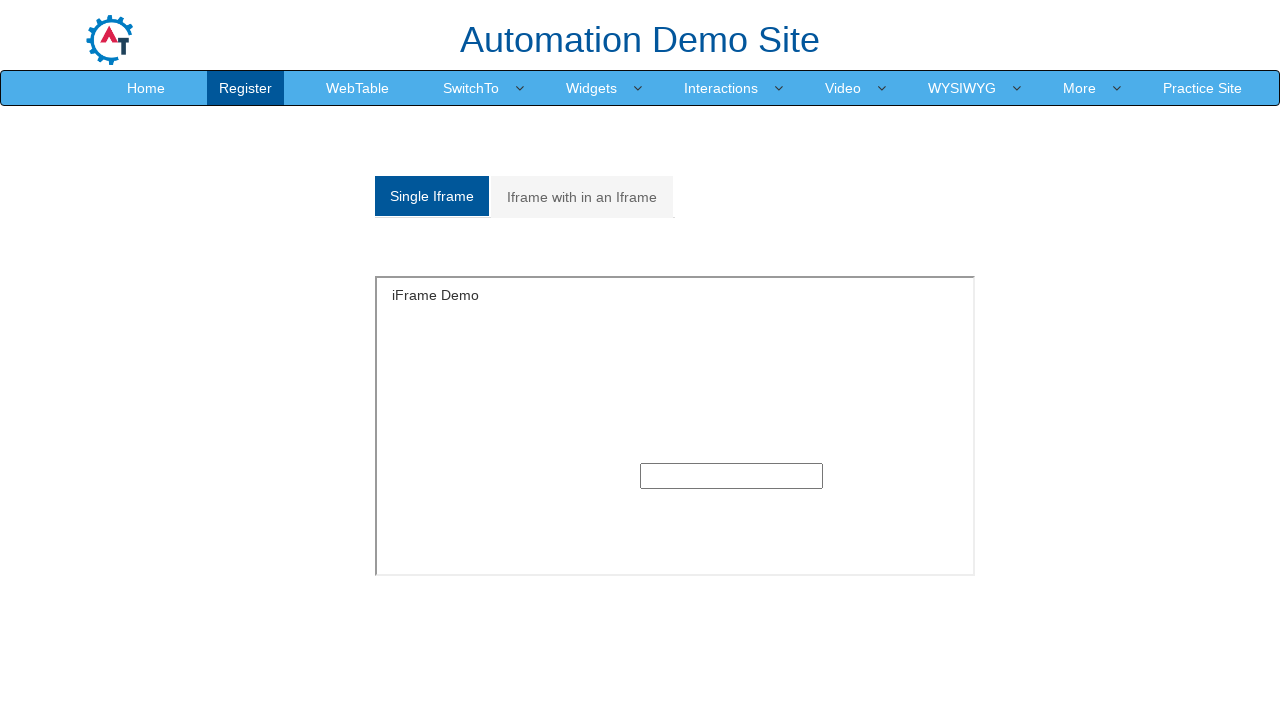

Located iframe with id 'singleframe'
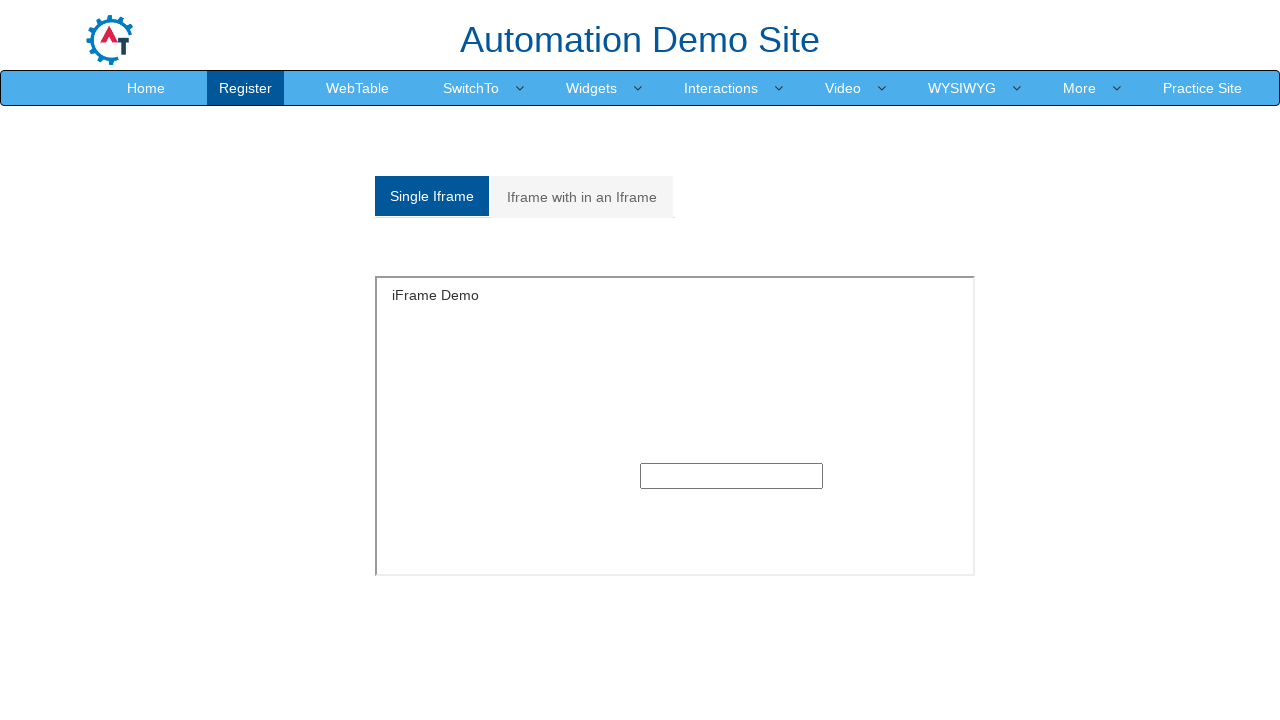

Entered 'Hello Frame' text into input field inside iframe on #singleframe >> internal:control=enter-frame >> input
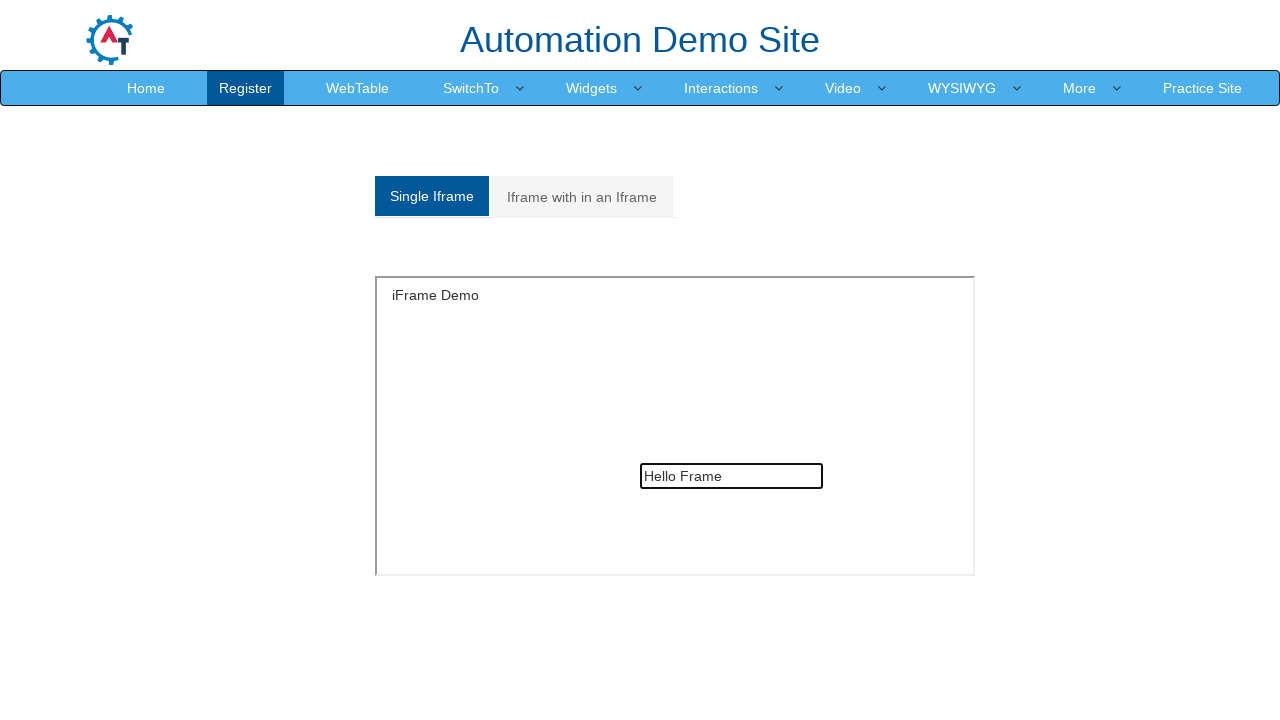

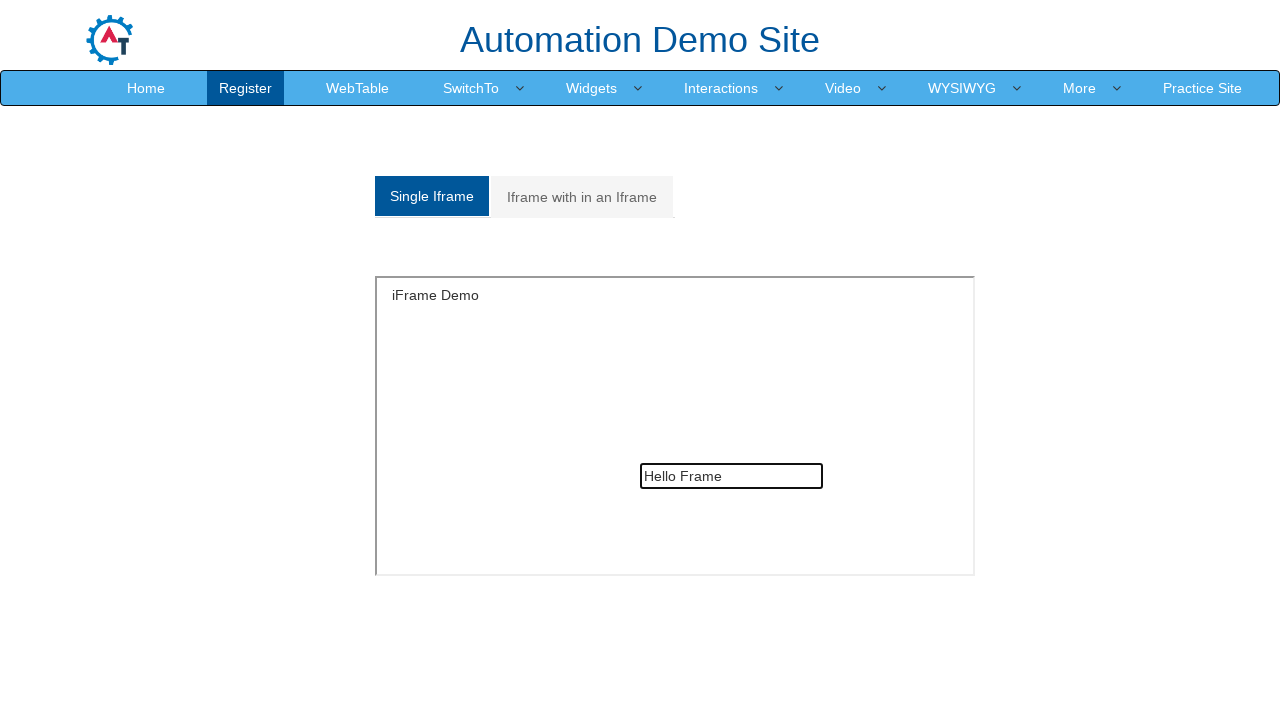